Tests that Terms and Policy links on the authentication page navigate to the correct pages and that the back button returns to the auth page.

Starting URL: https://godzilla-front.vercel.app/auth

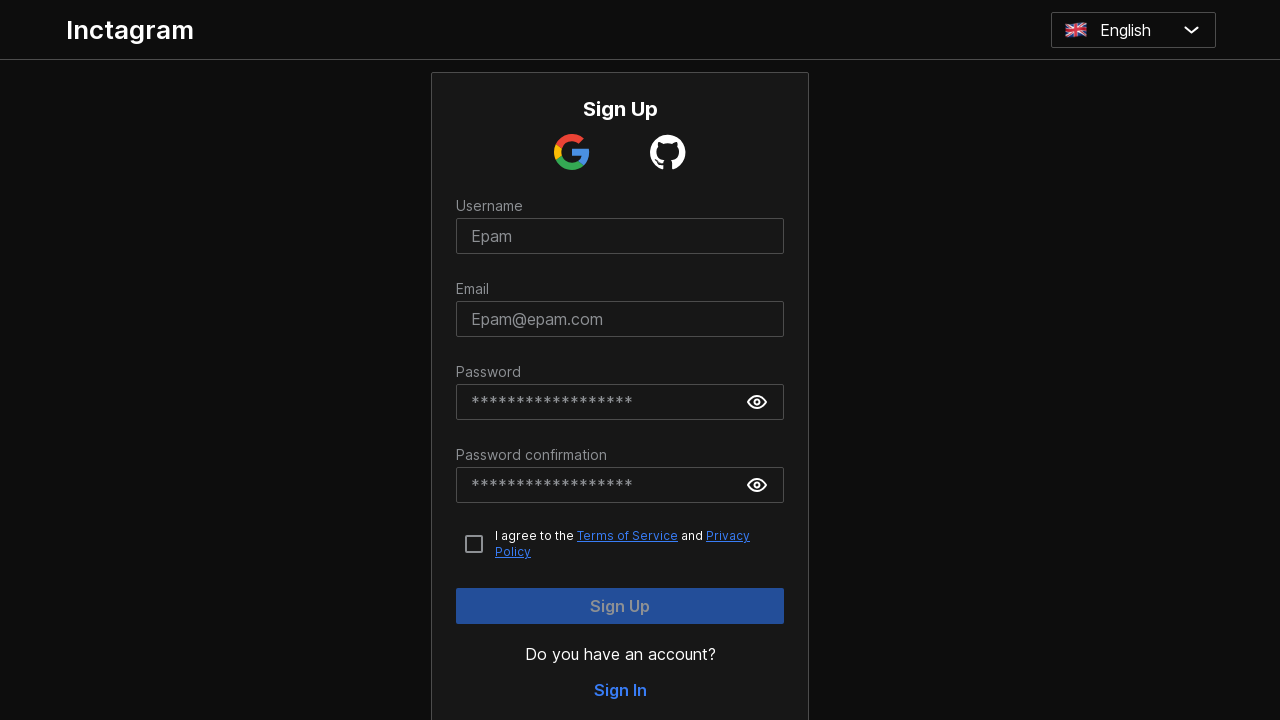

Terms link became visible on authentication page
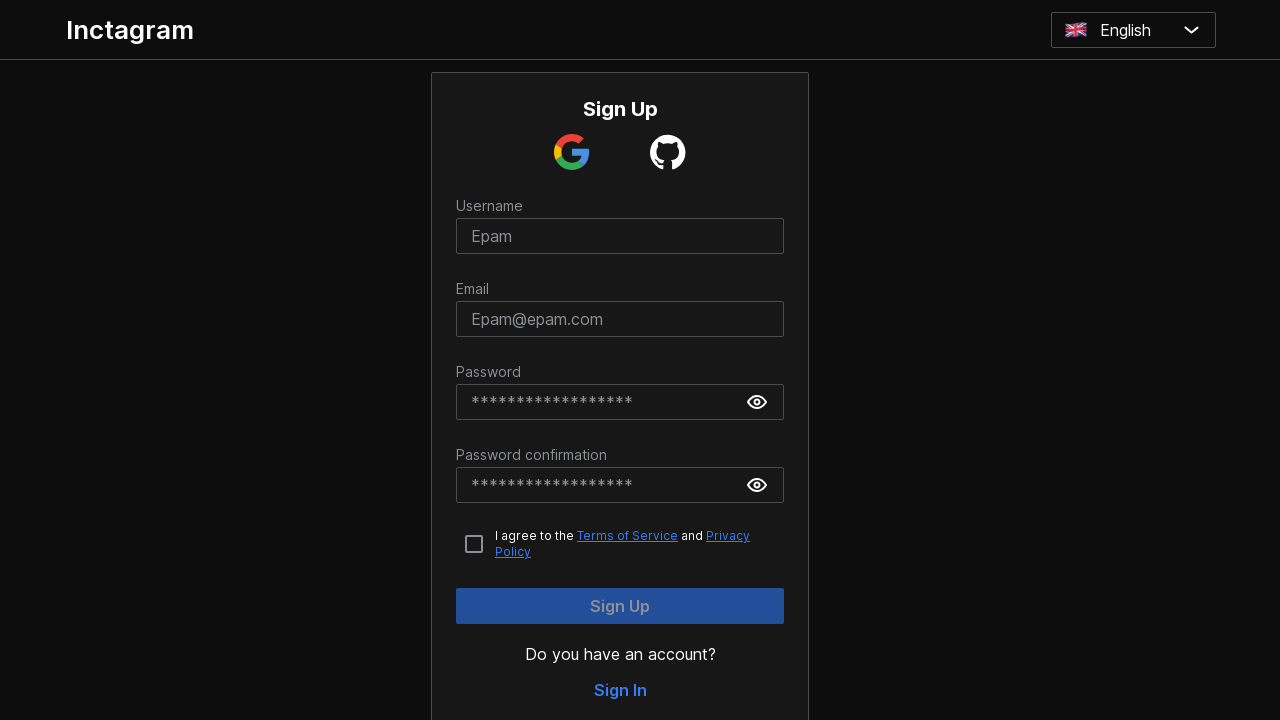

Clicked Terms link at (628, 536) on a:has-text('Terms'), [data-testid='terms-link'], a[href*='terms']
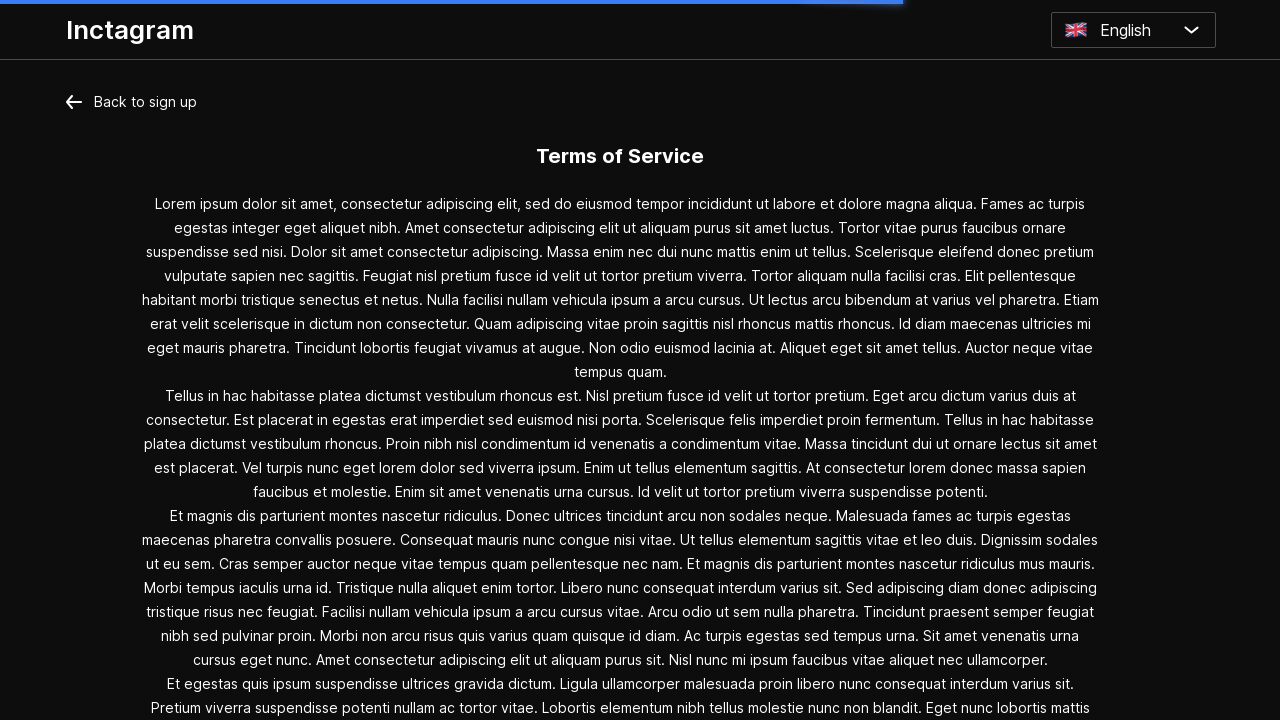

Navigated to Terms page
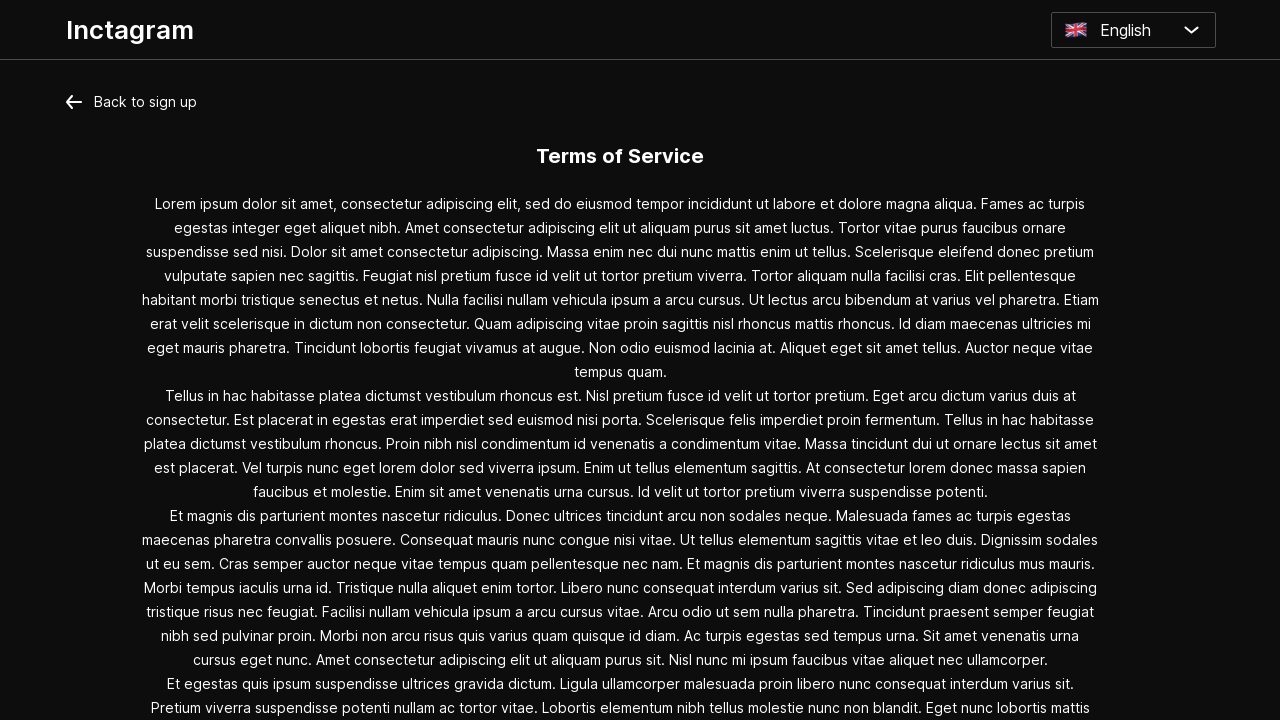

Clicked back button from Terms page at (130, 102) on a:has-text('Back'), button:has-text('Back'), [data-testid='back-auth']
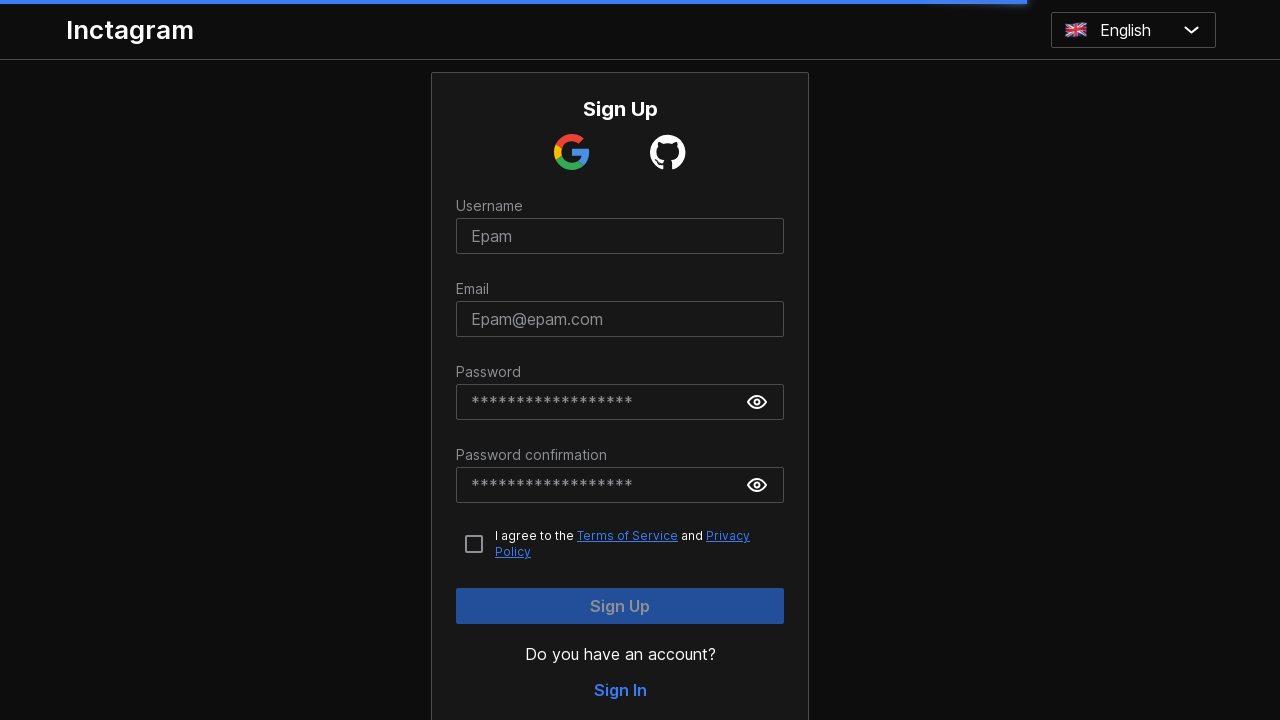

Clicked Policy link from authentication page at (728, 536) on a:has-text('Policy'), a:has-text('Privacy'), [data-testid='policy-link'], a[href
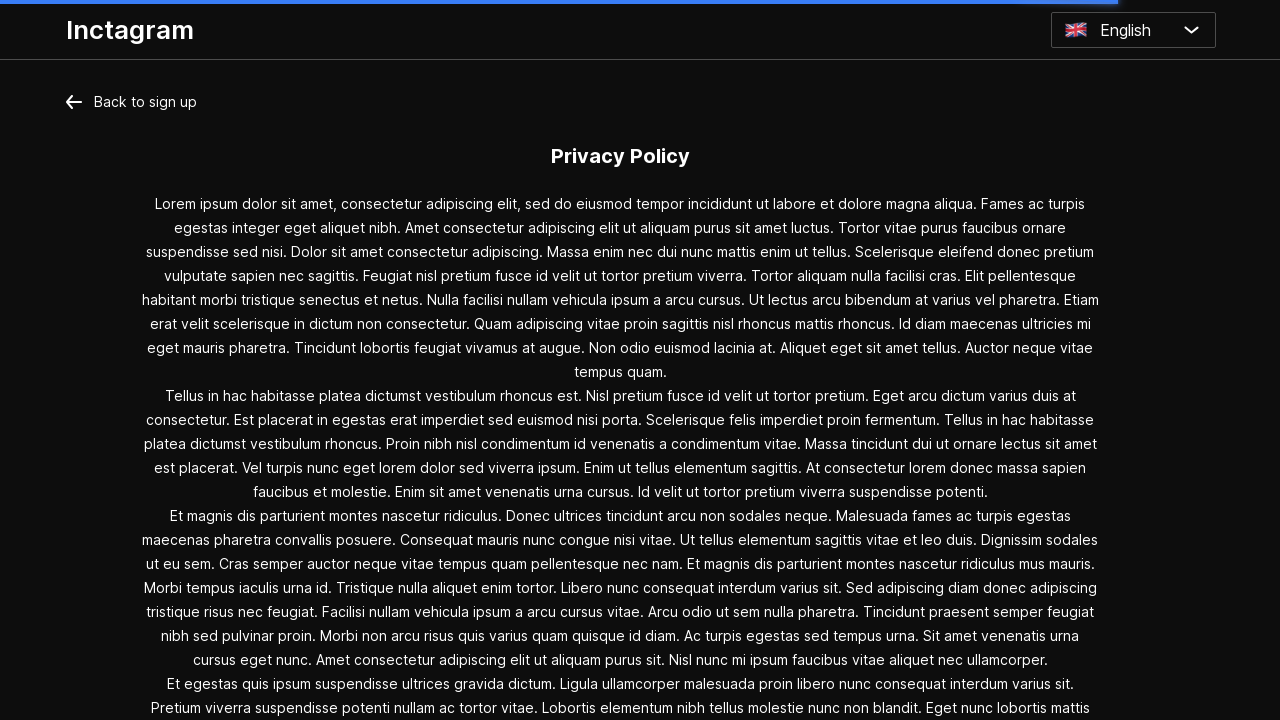

Navigated to Policy page
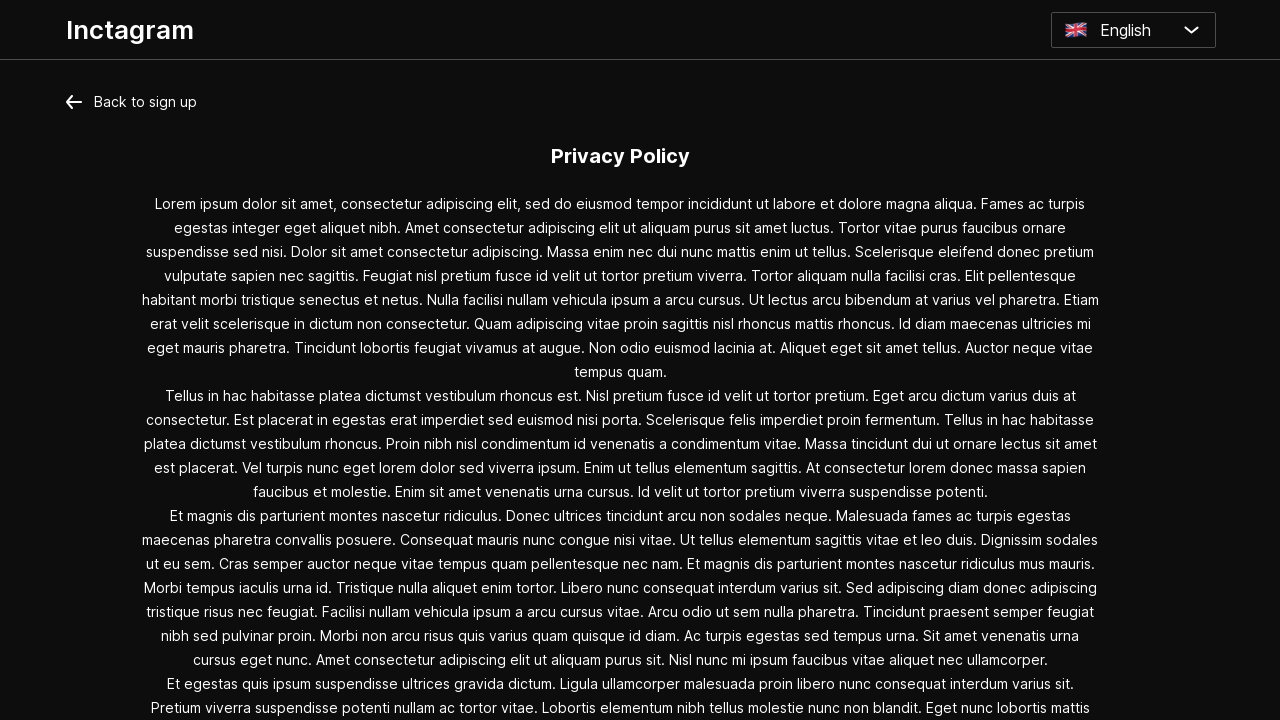

Clicked back button from Policy page at (130, 102) on a:has-text('Back'), button:has-text('Back'), [data-testid='back-auth']
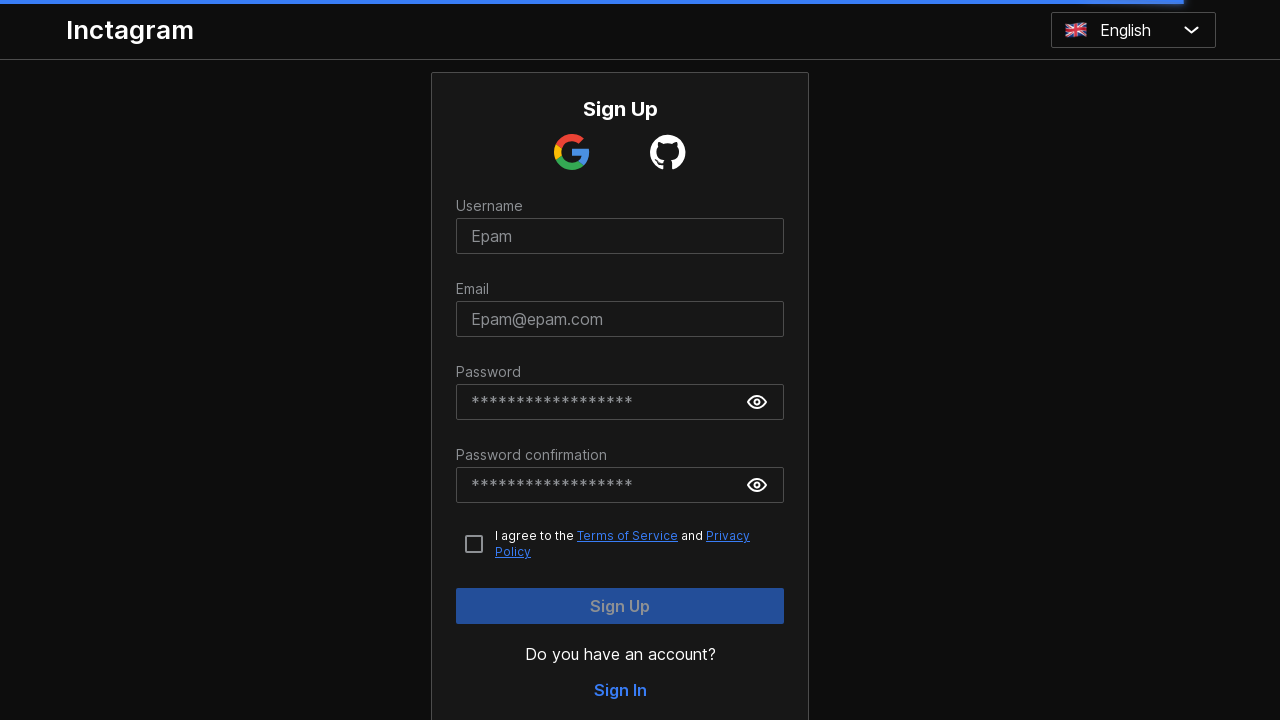

Verified return to authentication page
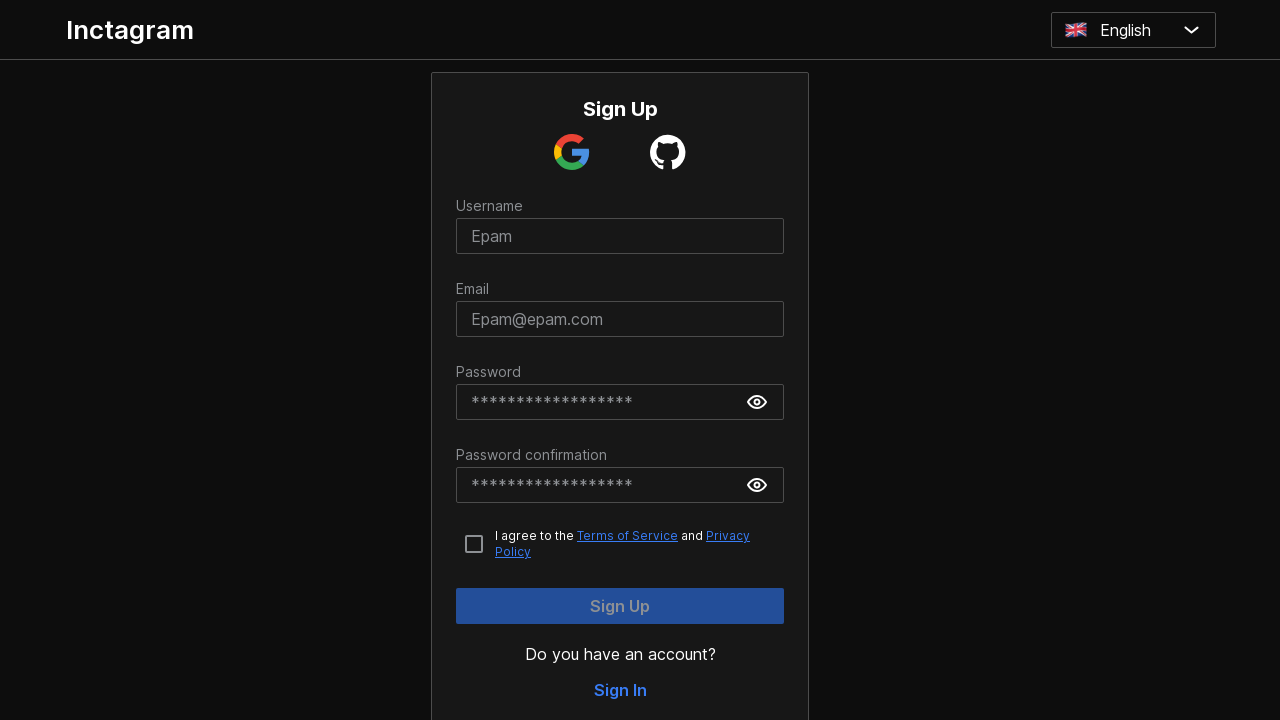

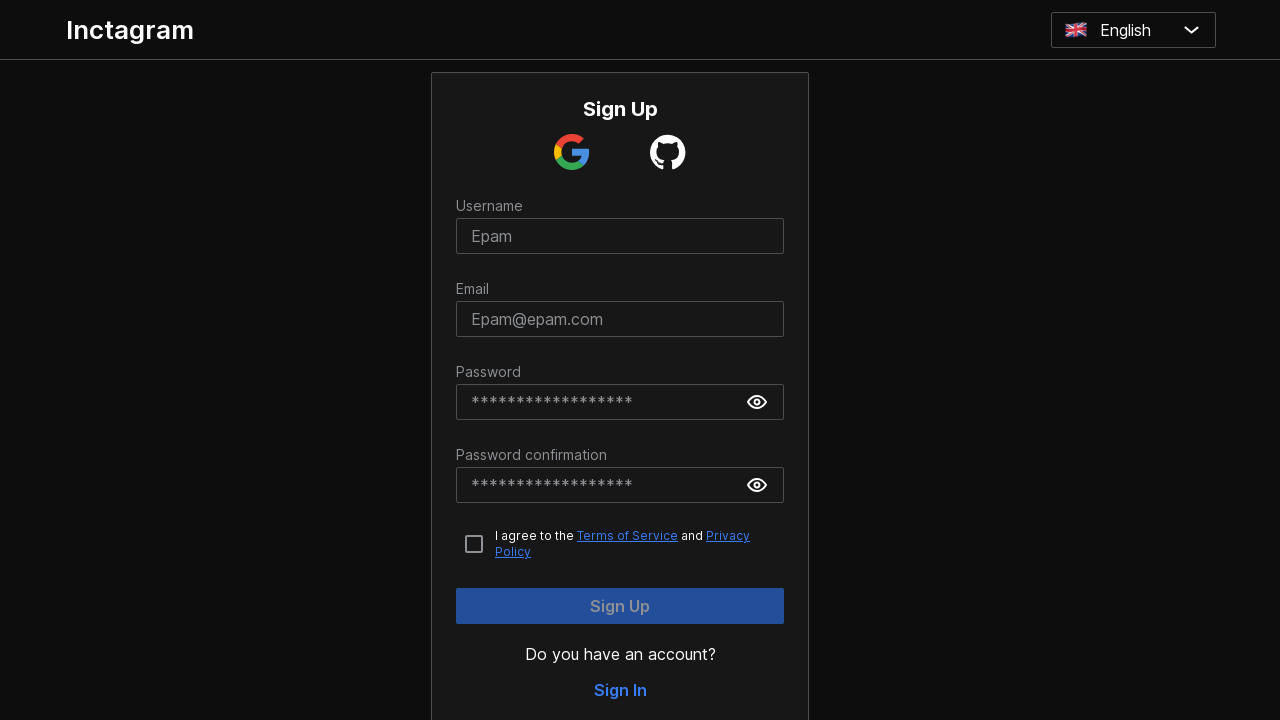